Tests various button interactions on a practice page including clicking a button and verifying navigation, finding button position, checking button color, and getting button dimensions.

Starting URL: https://leafground.com/button.xhtml

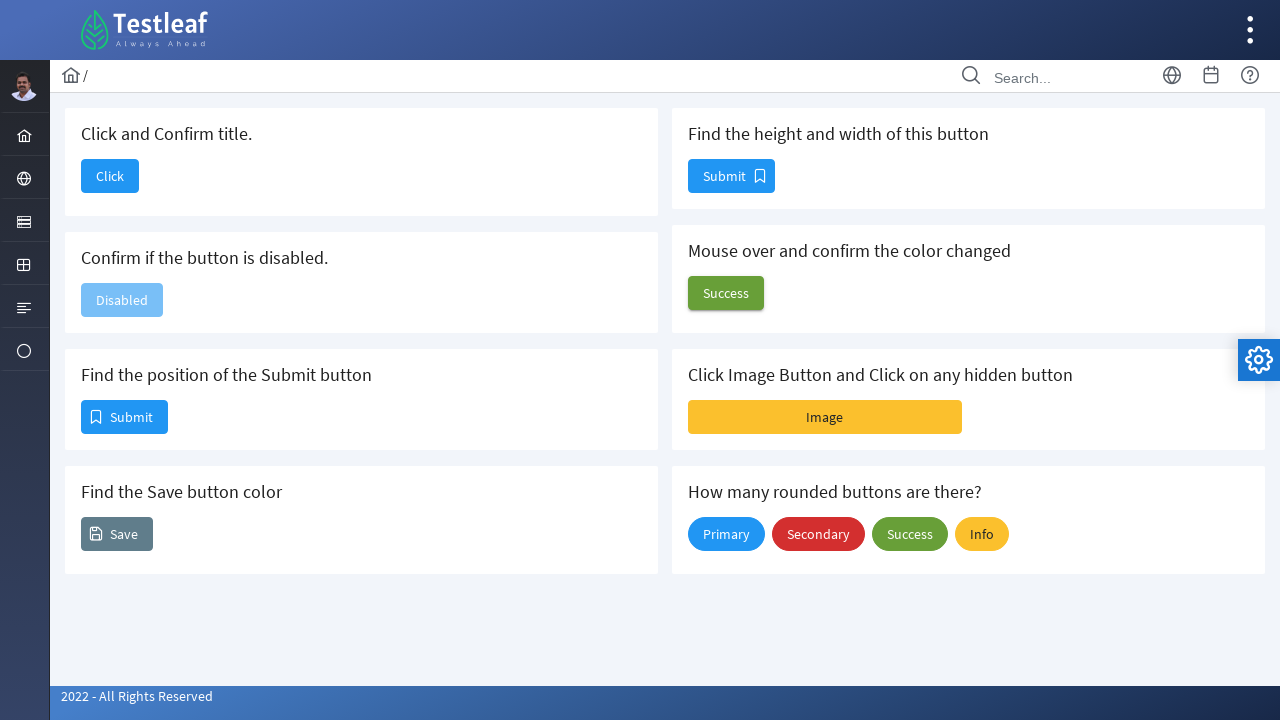

Clicked button to navigate to Dashboard at (110, 176) on button#j_idt88\:j_idt90
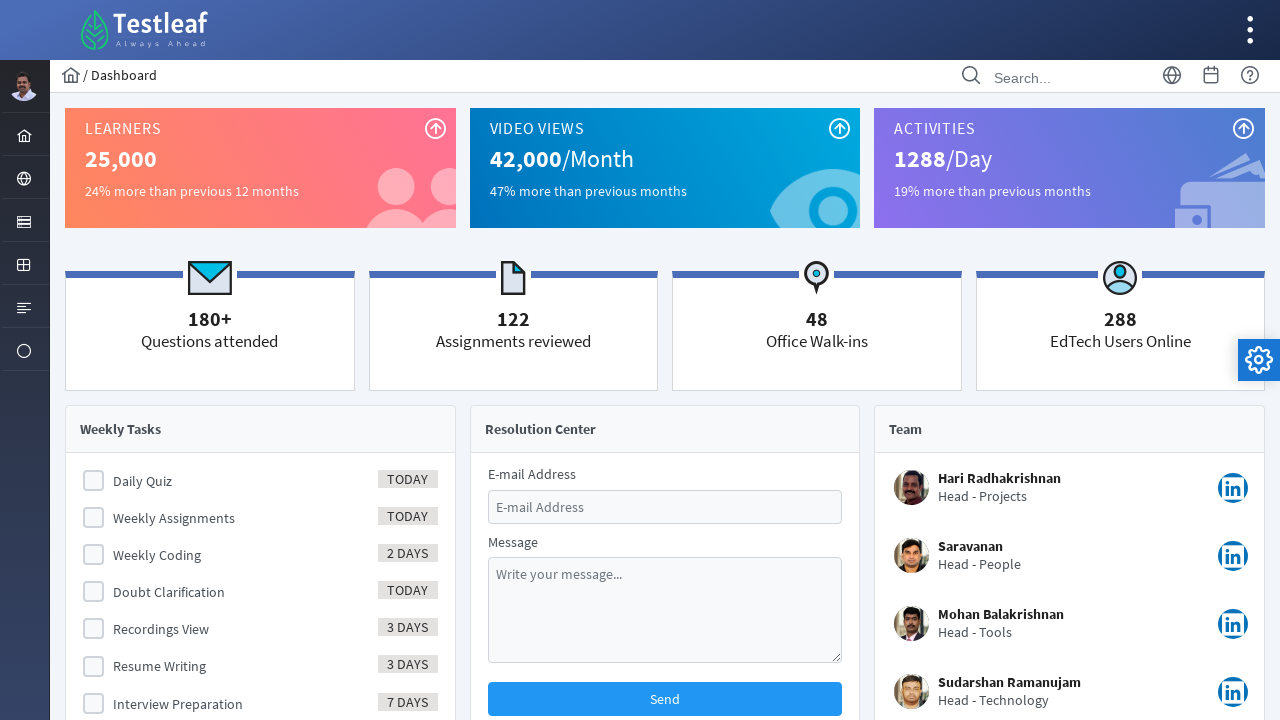

Waited for page to load after navigation
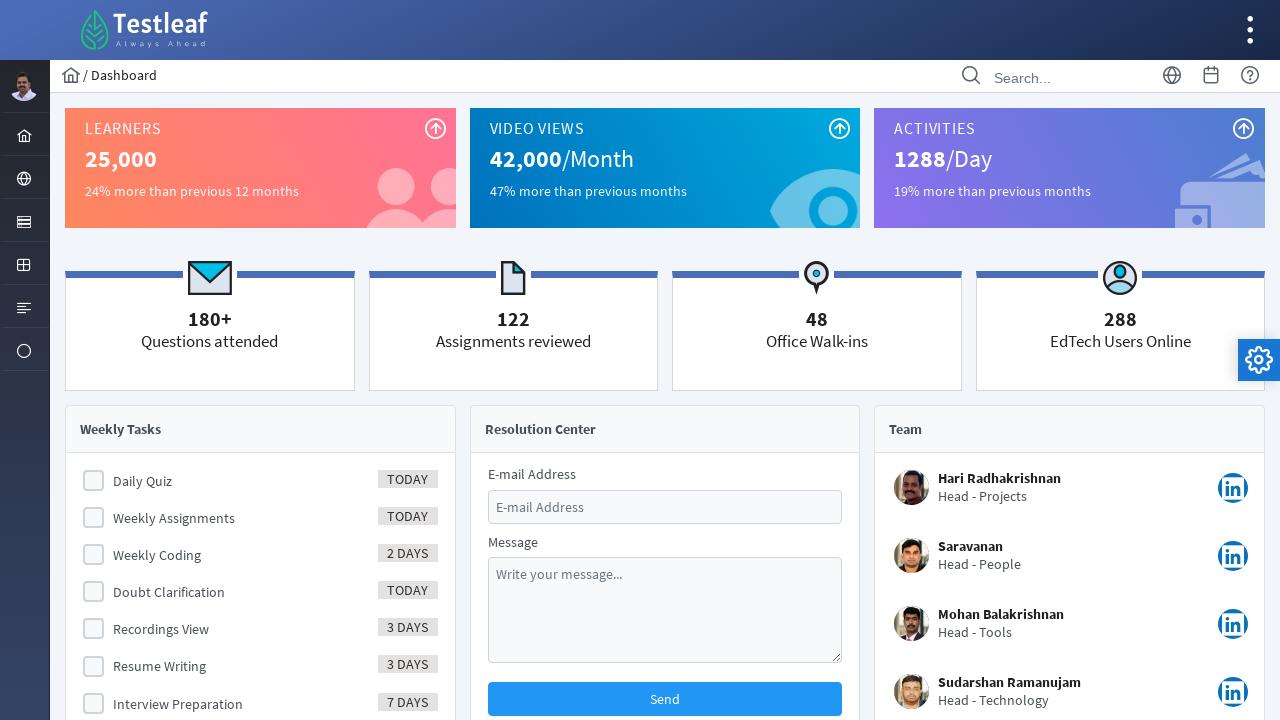

Retrieved page title: Dashboard
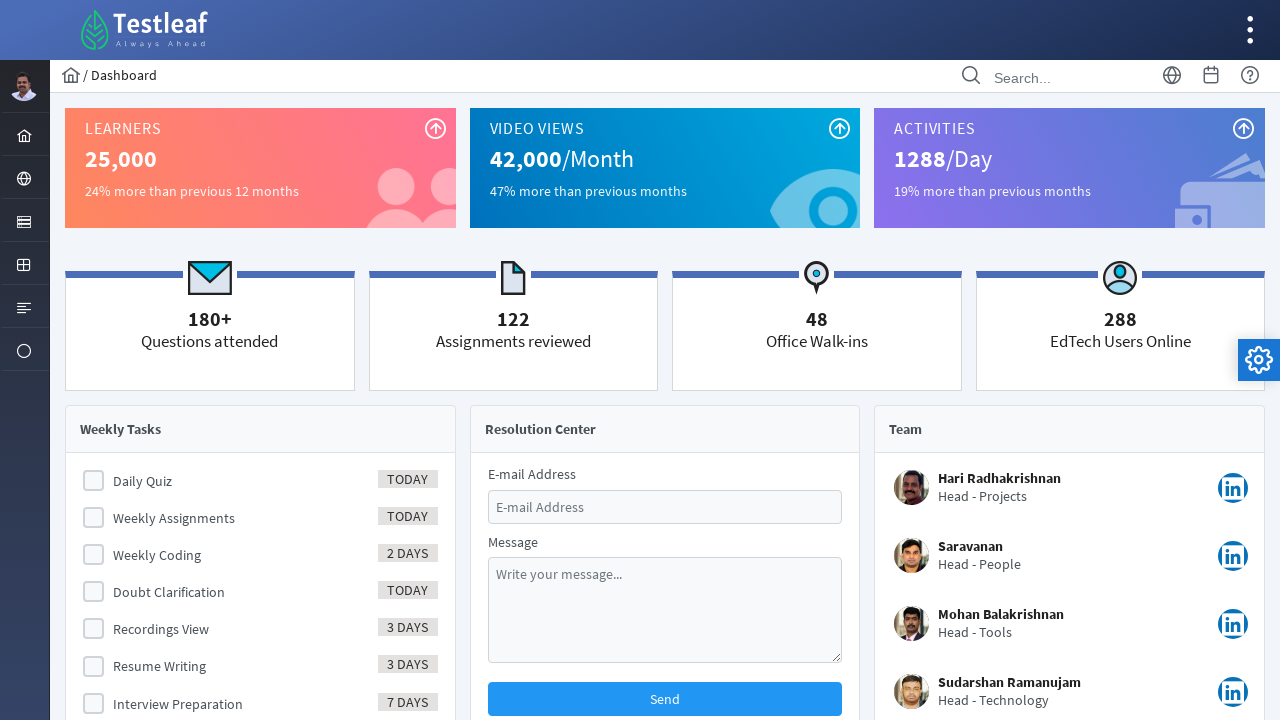

Navigated back to button page
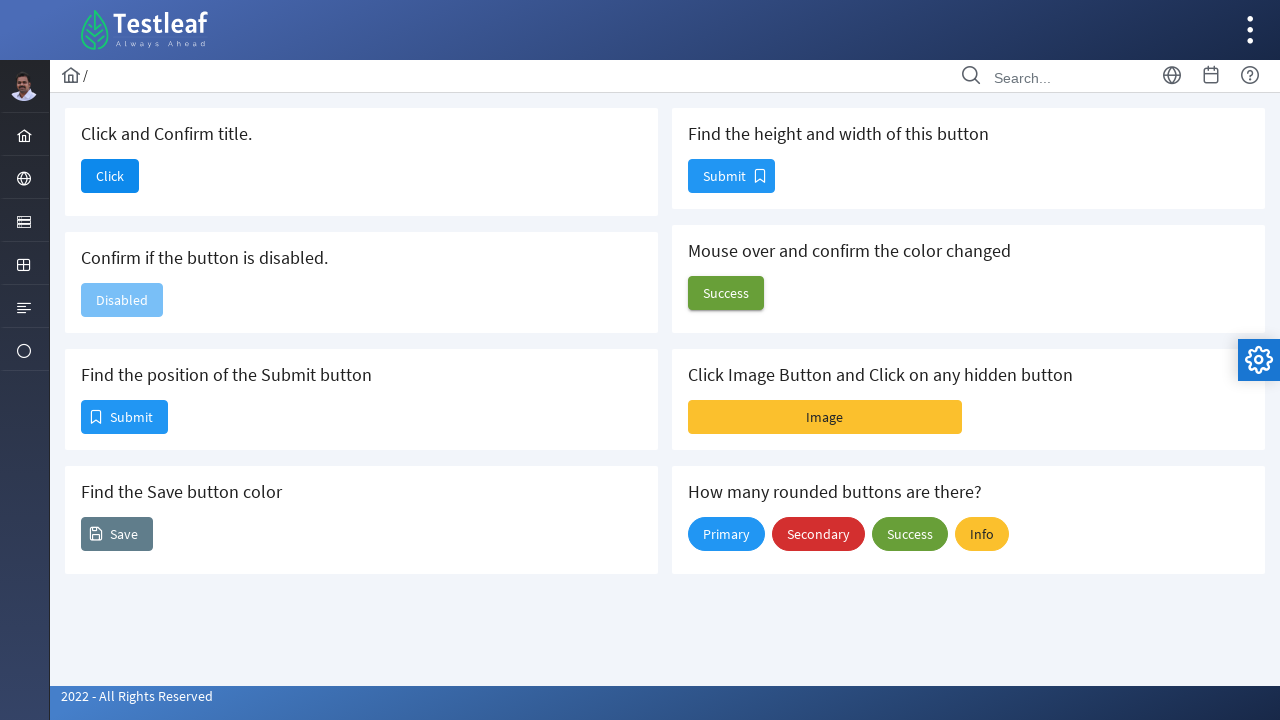

Waited for submit button to be visible
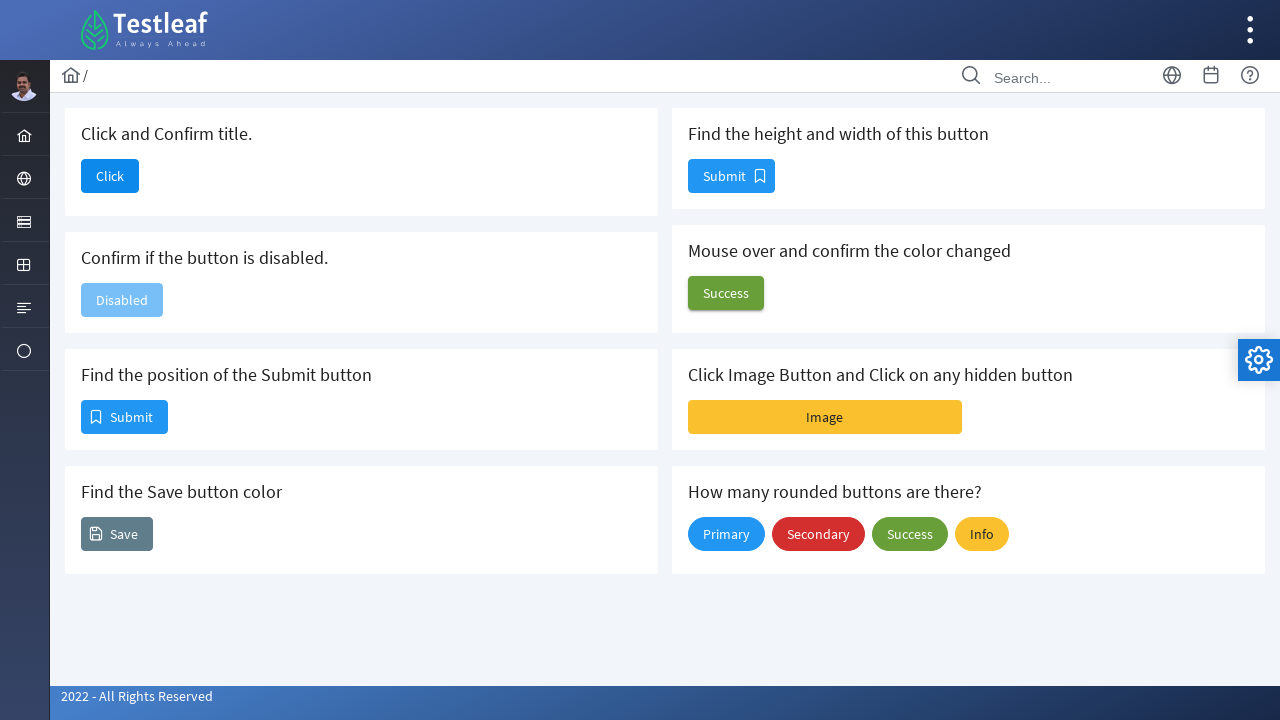

Retrieved submit button position - X: 81, Y: 400
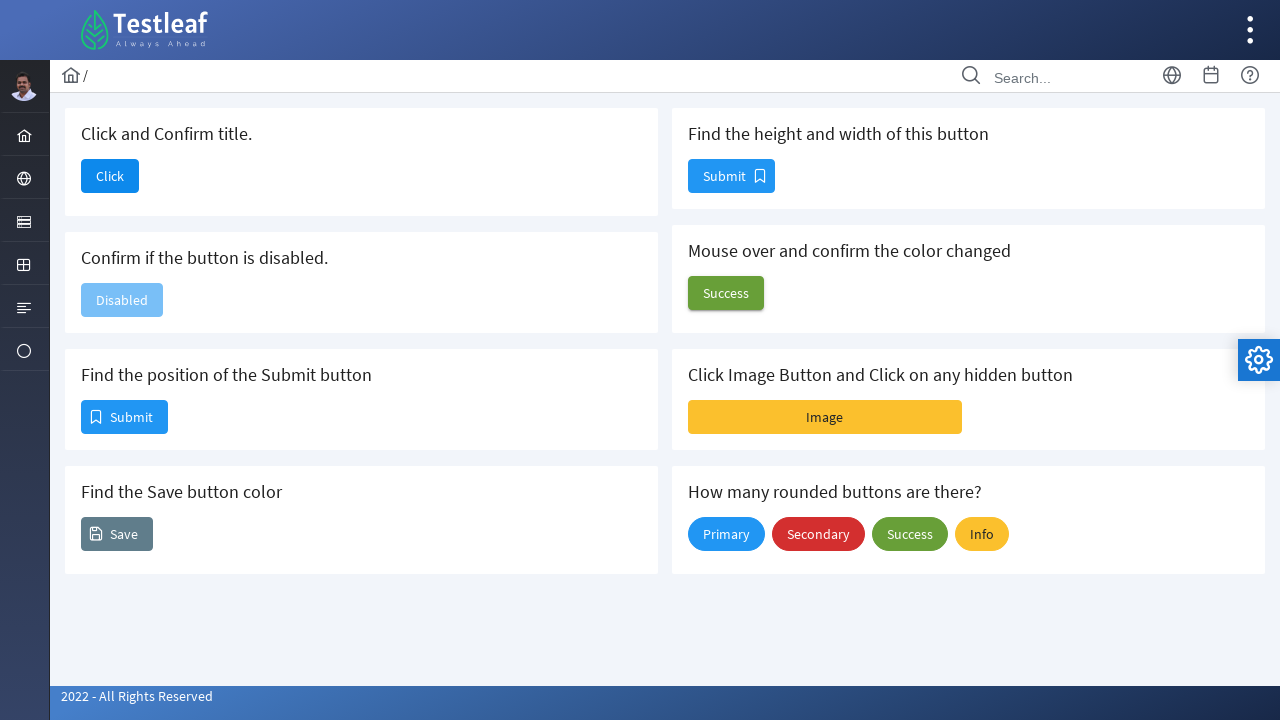

Retrieved save button color: rgb(96, 125, 139)
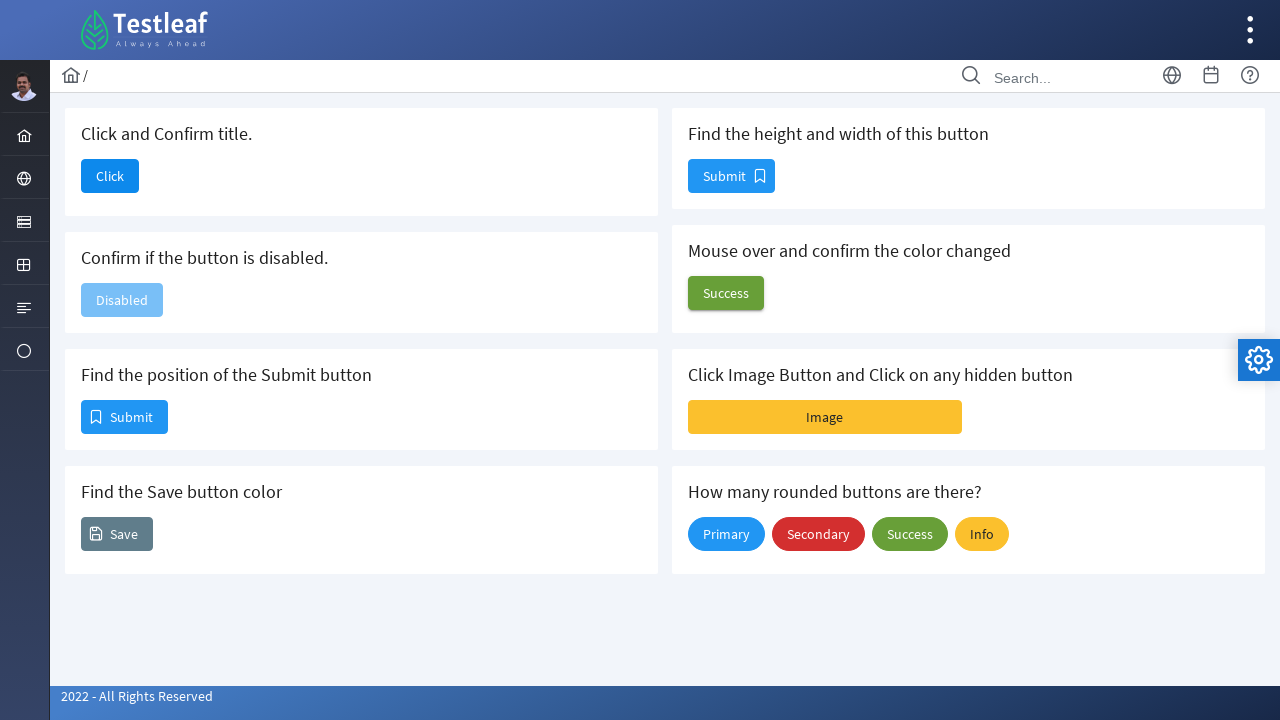

Retrieved button dimensions - Height: 34, Width: 87
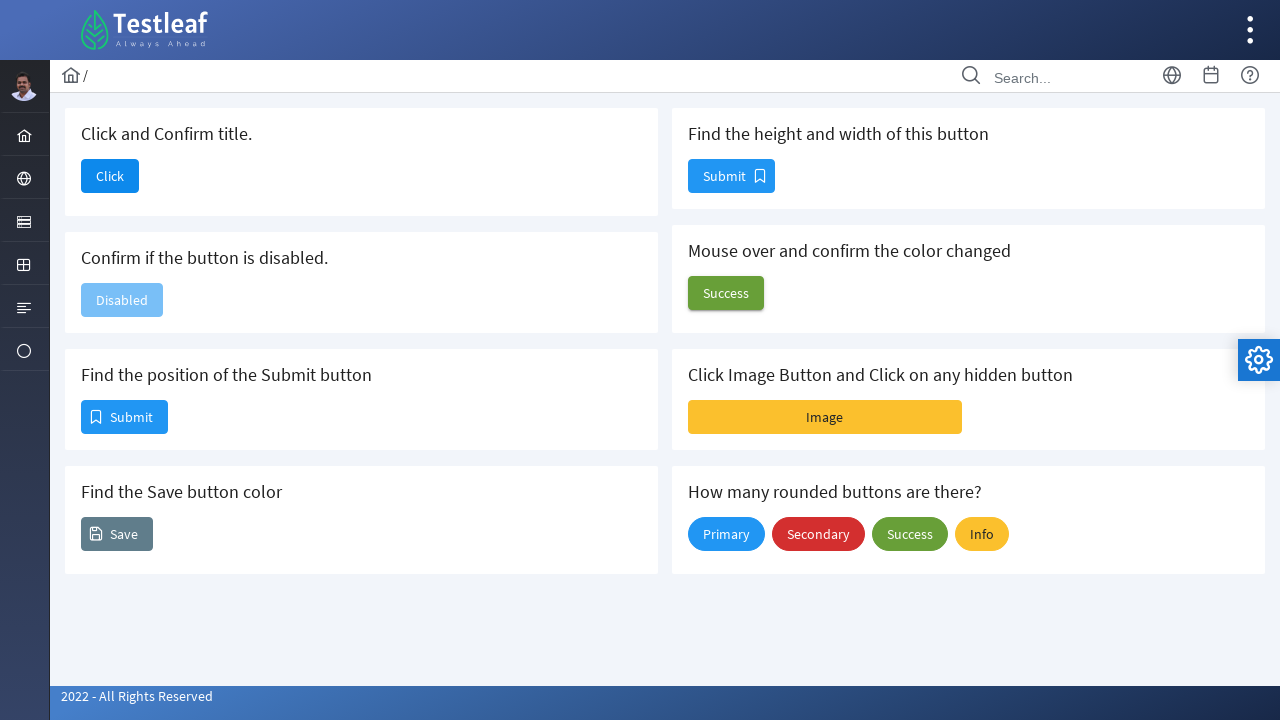

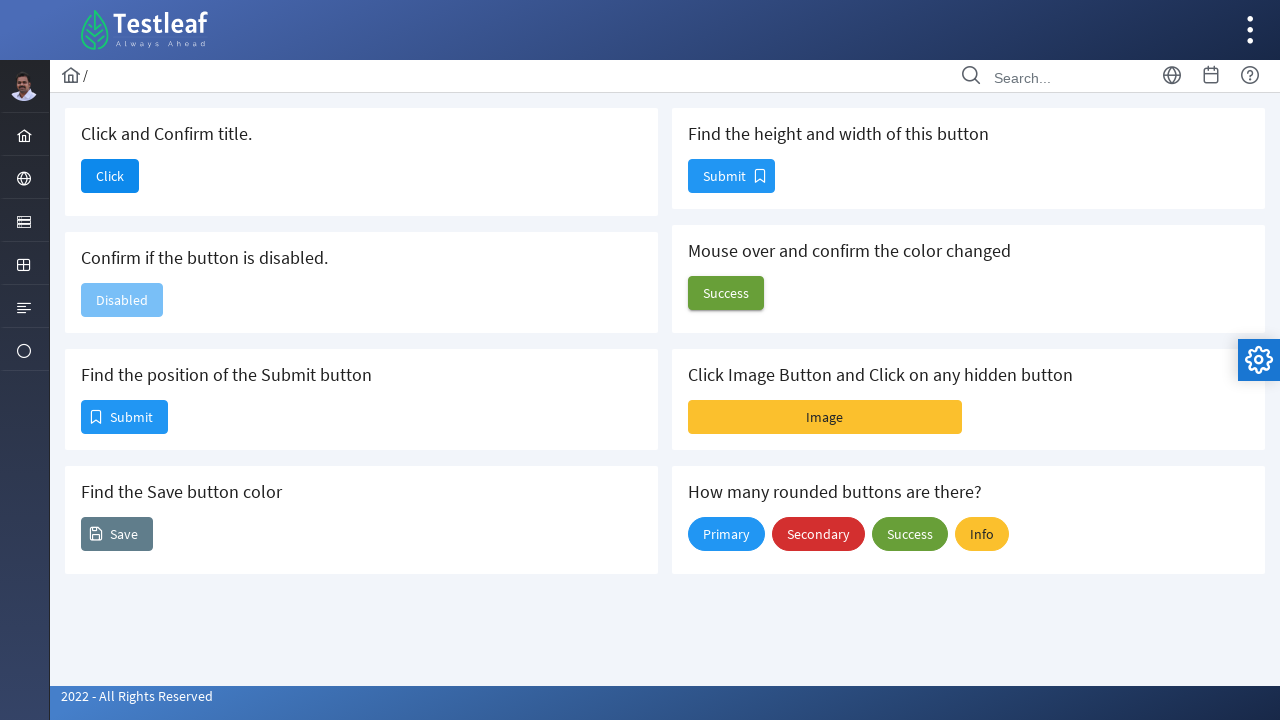